Tests the HTTP speed test functionality on itdog.cn by entering a URL in the input field and triggering the speed test

Starting URL: https://www.itdog.cn/http/

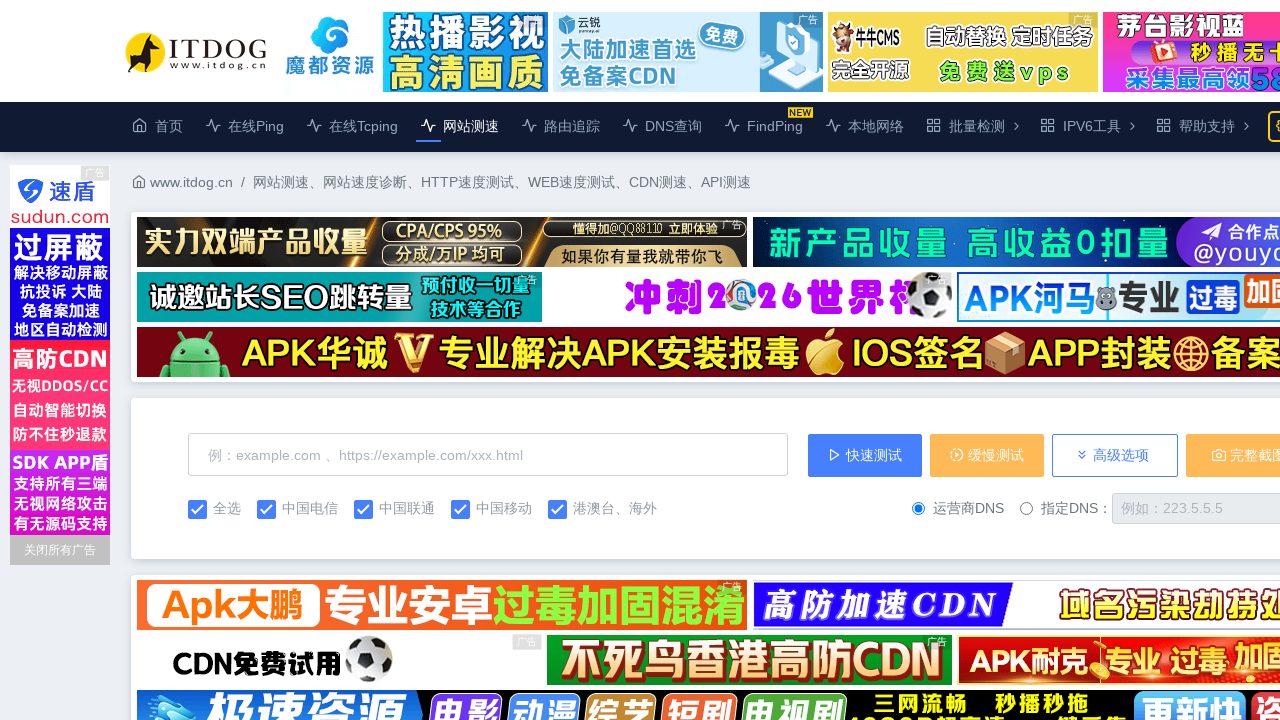

Waited for HTTP speed test input field to load
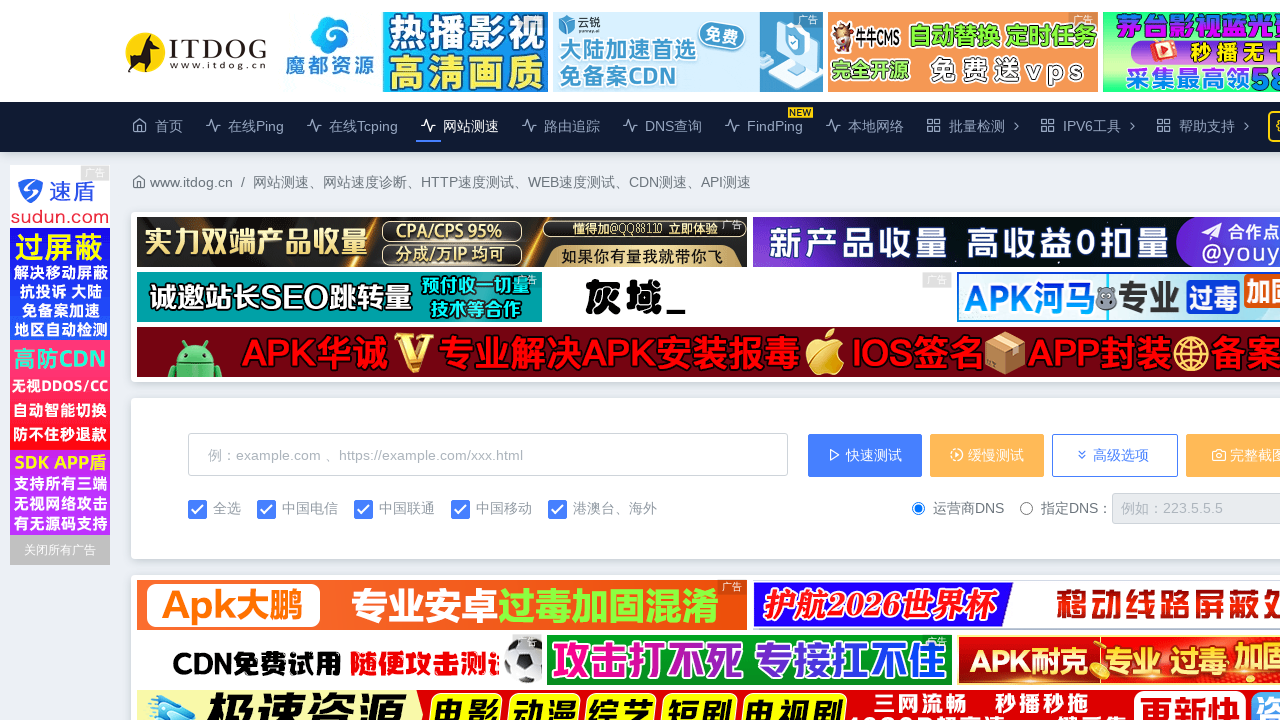

Entered test URL 'https://www.example.com' in the input field on #host
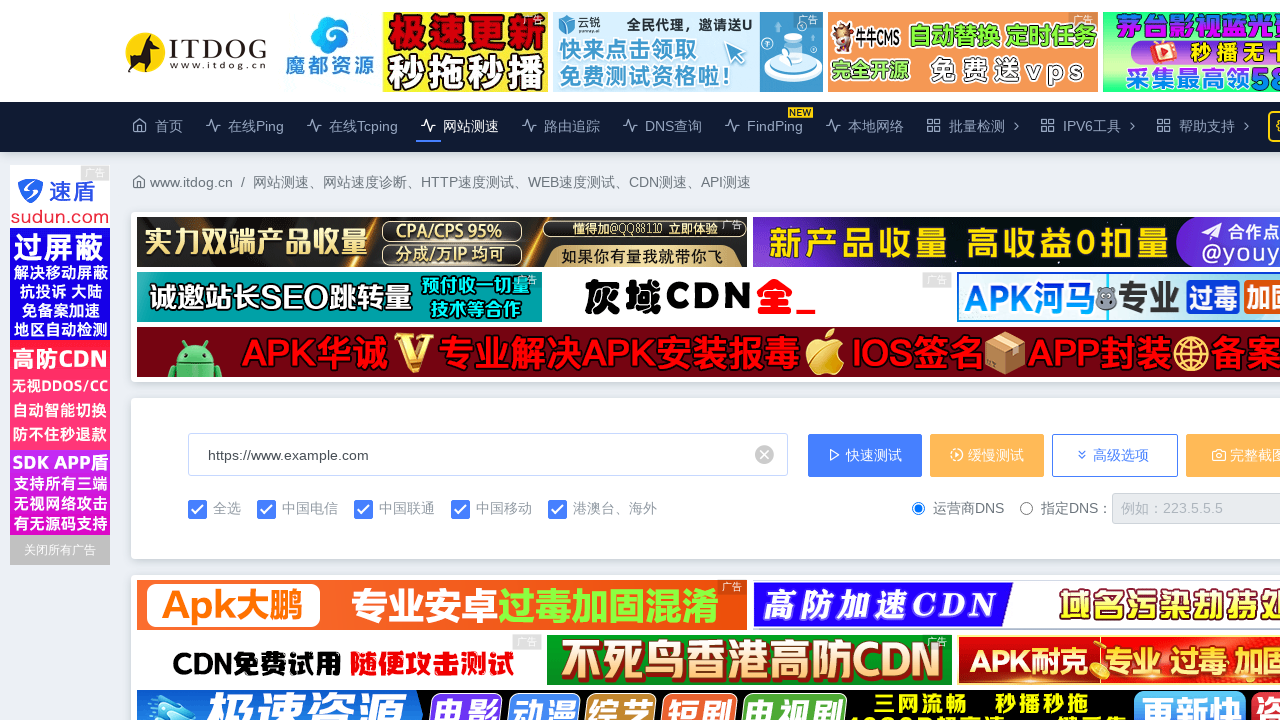

Triggered HTTP speed test with 'fast' mode
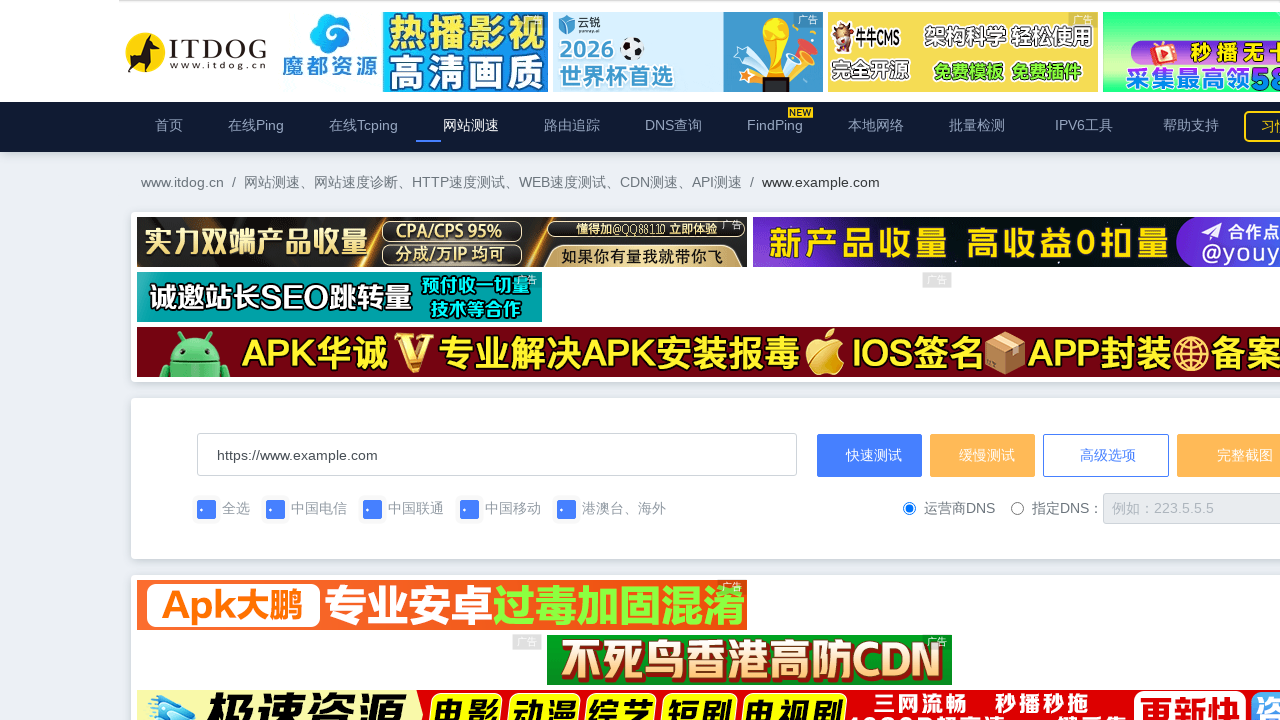

Speed test completed and results appeared
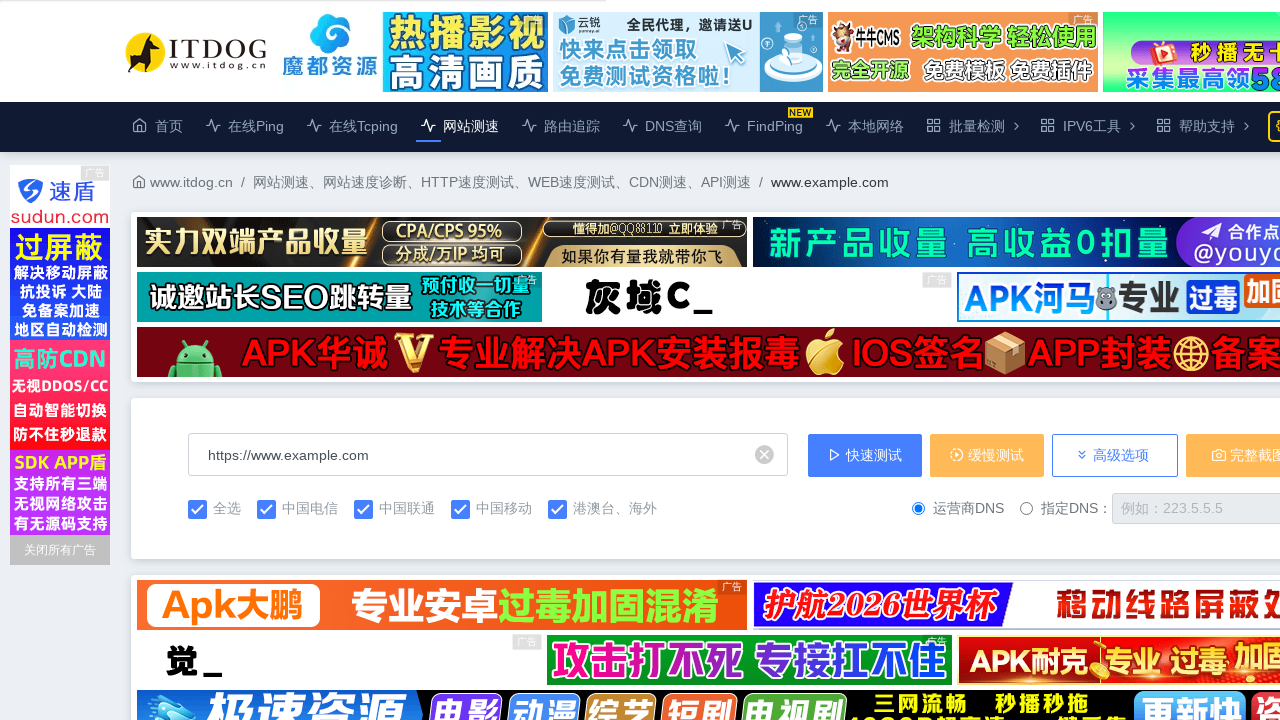

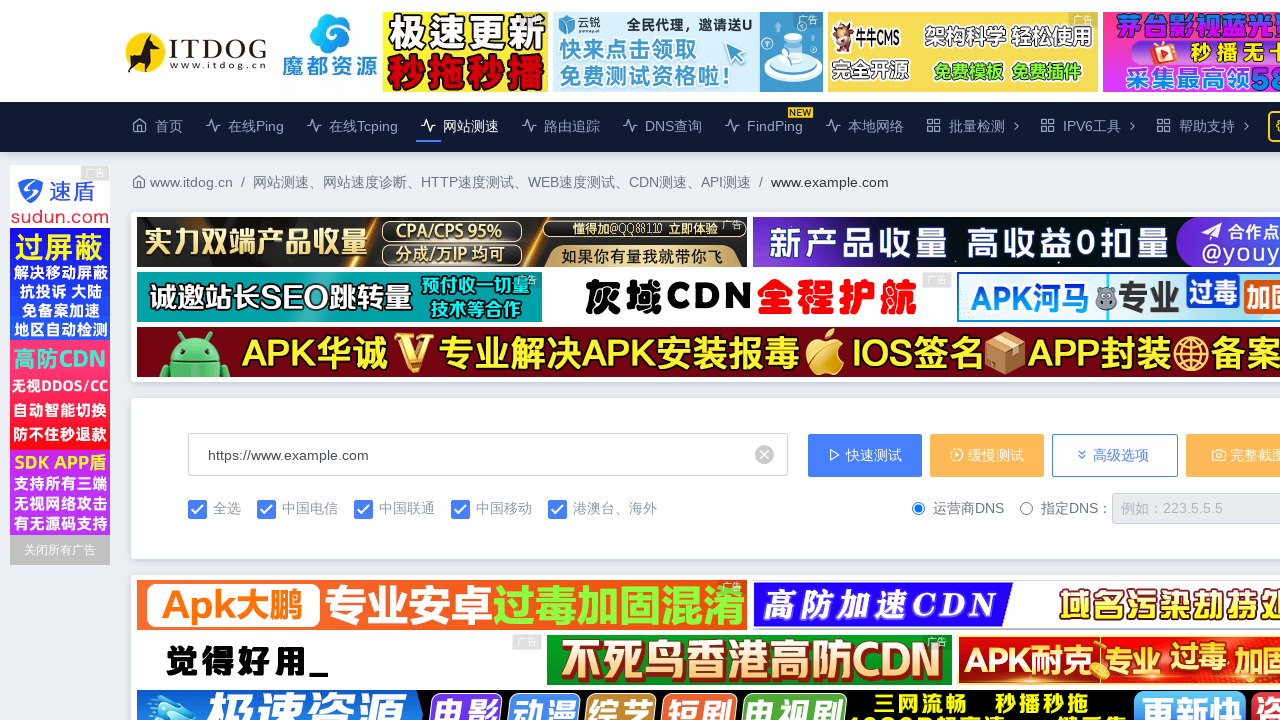